Opens a PC hardware review website and retrieves the page title and HTML source

Starting URL: https://best.pconline.com.cn/

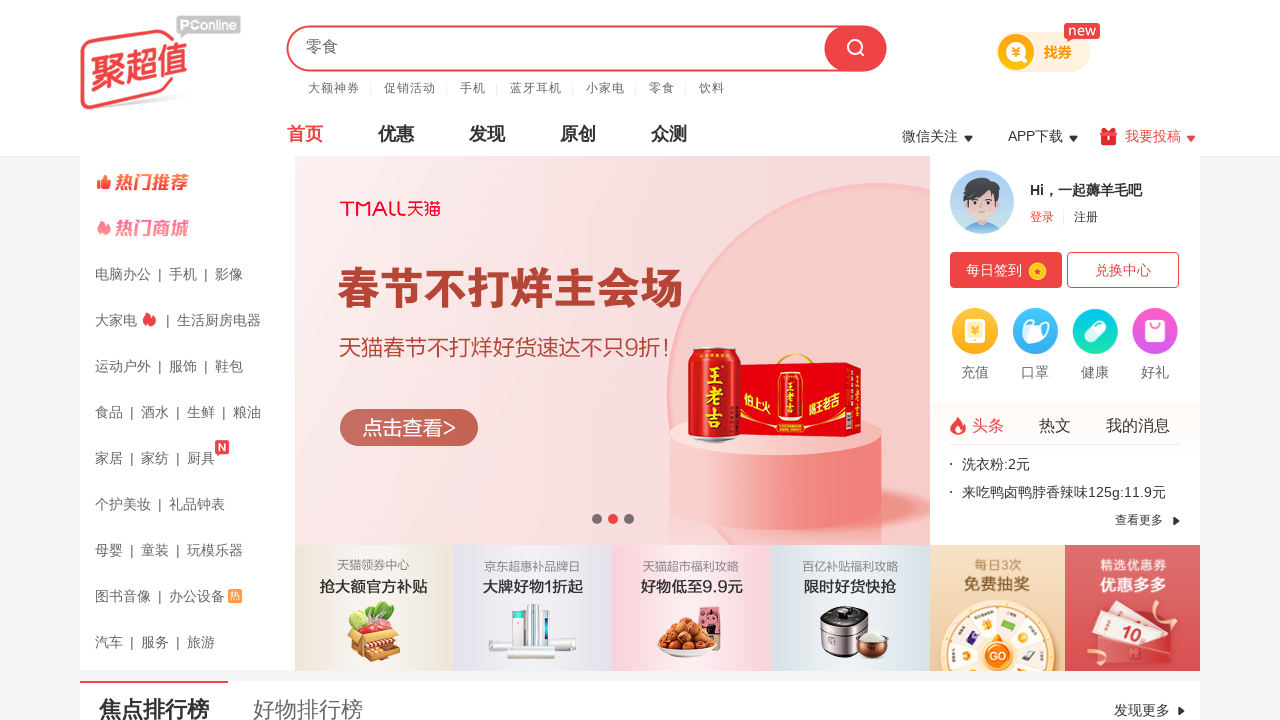

Waited for page to reach networkidle state
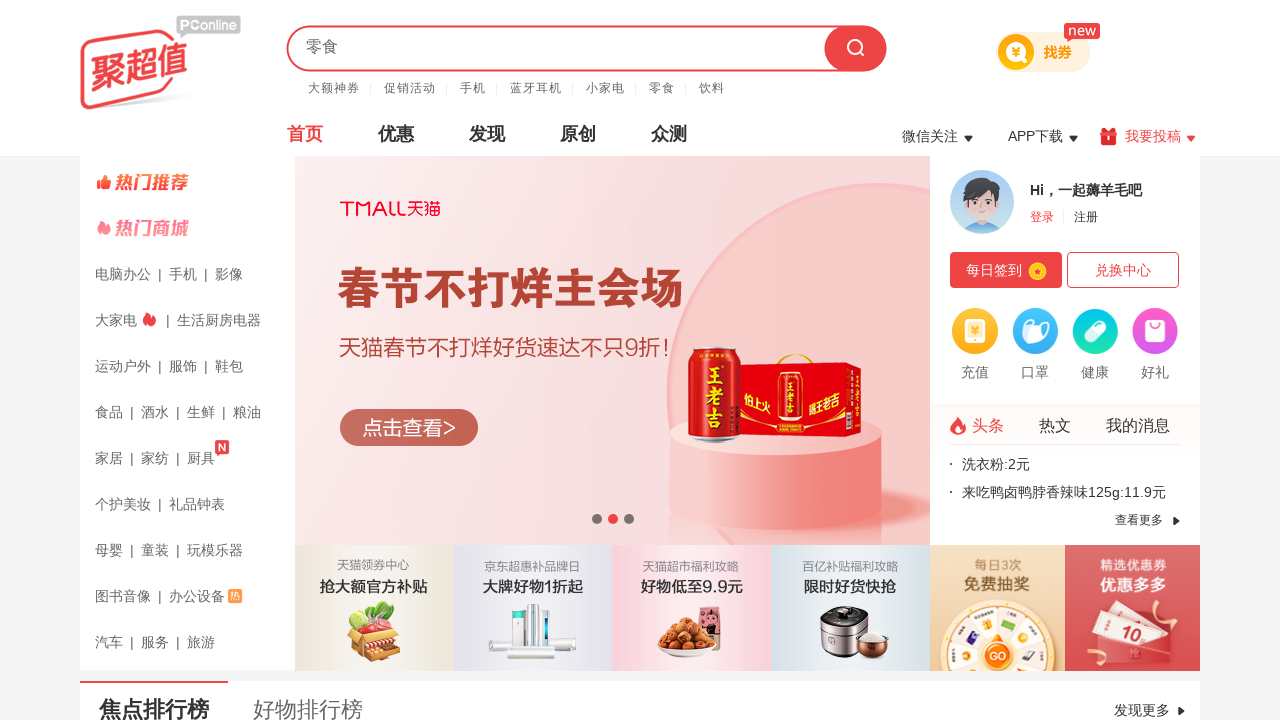

Retrieved page title: 聚超值_超值商品_网购打折_优惠特价商品_专业电商导购平台
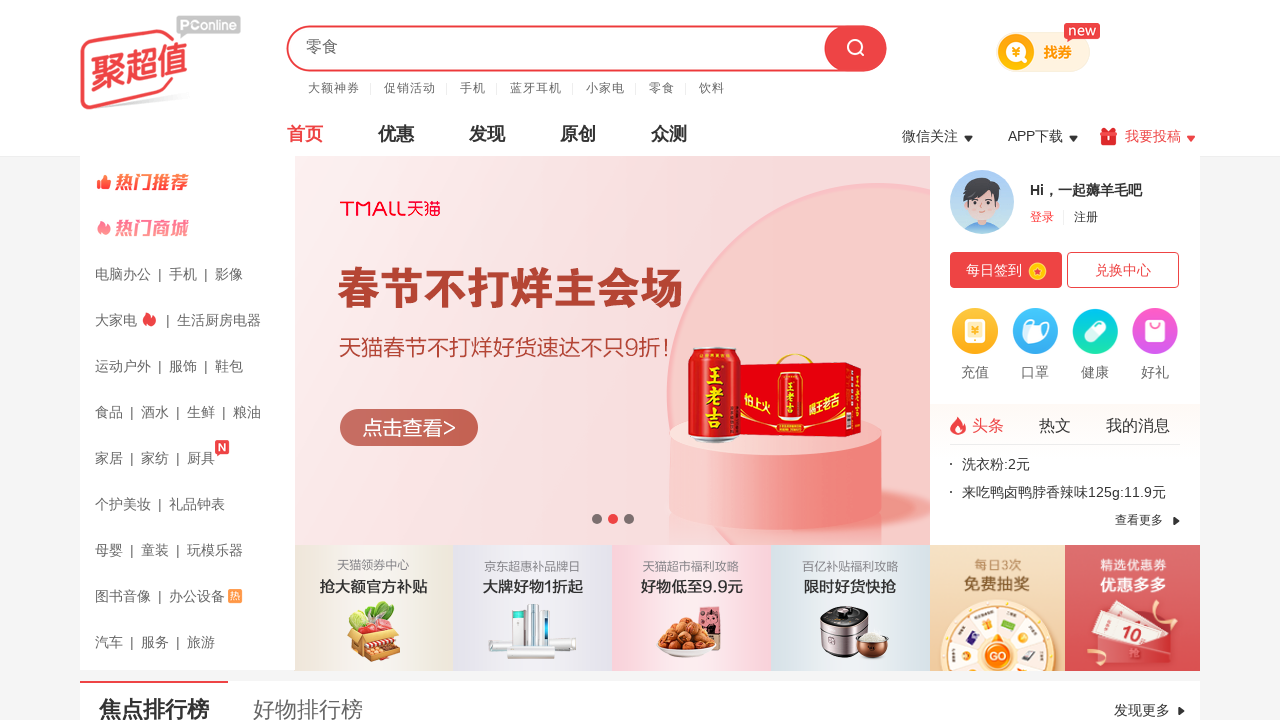

Retrieved HTML source code from PC hardware review website
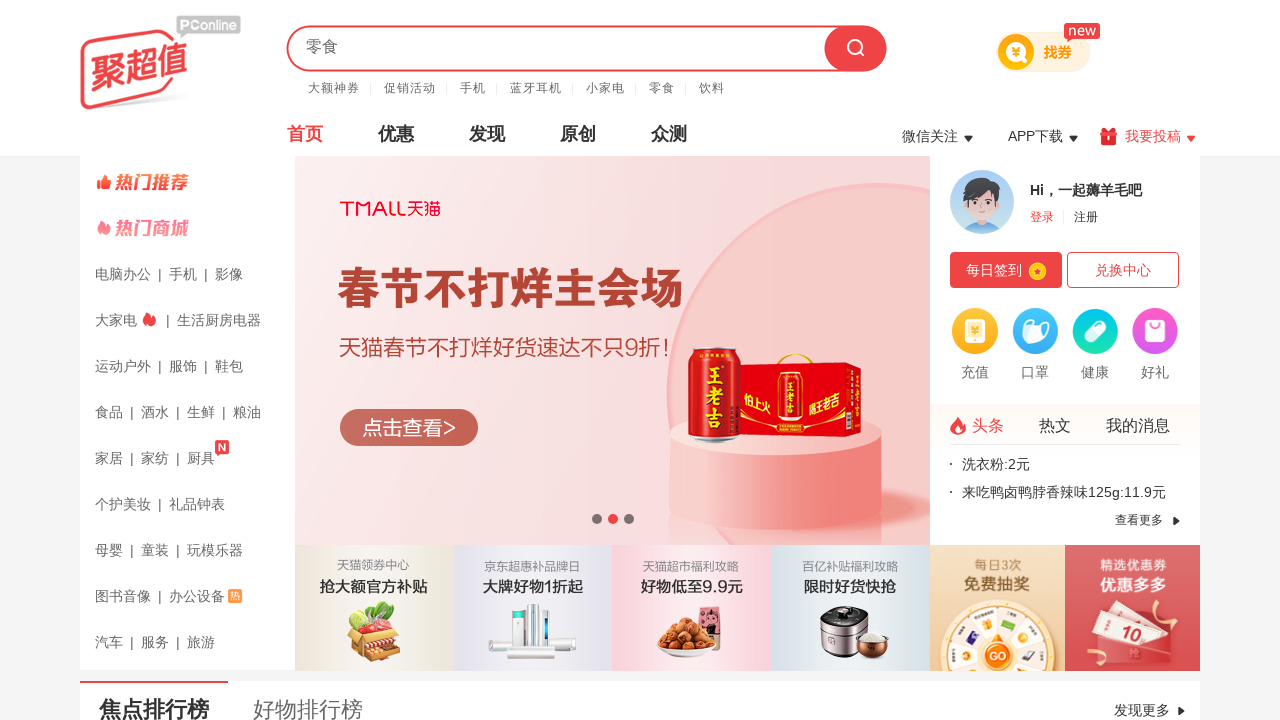

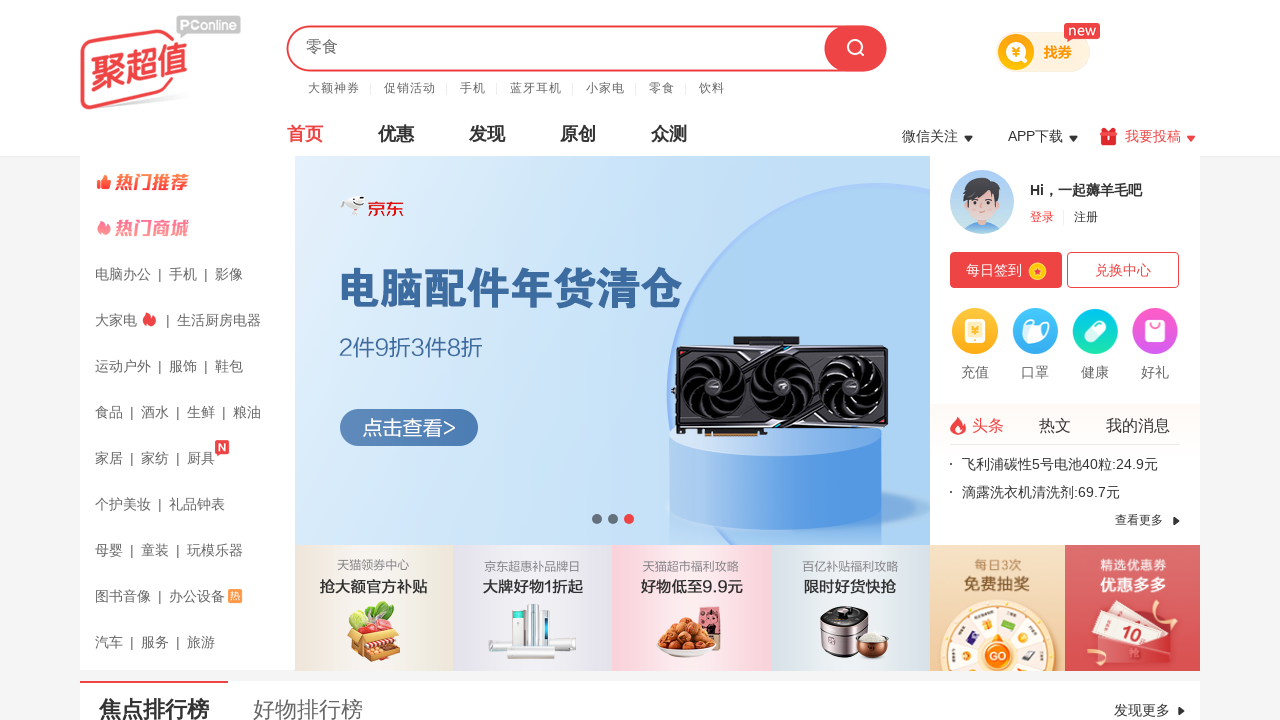